Tests navigation between different course categories by clicking on category links

Starting URL: https://ithillel.ua/courses/testing

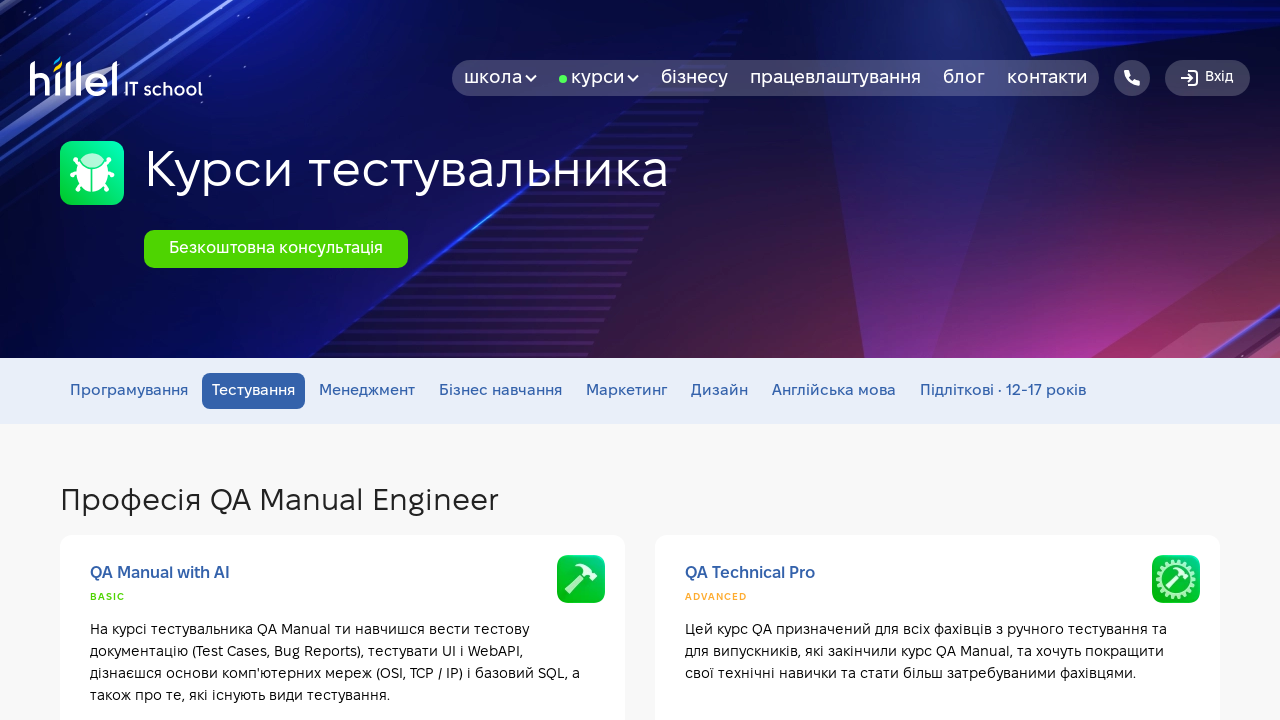

Clicked on Programming category link at (129, 391) on li.categories_item a[href*="programming"]
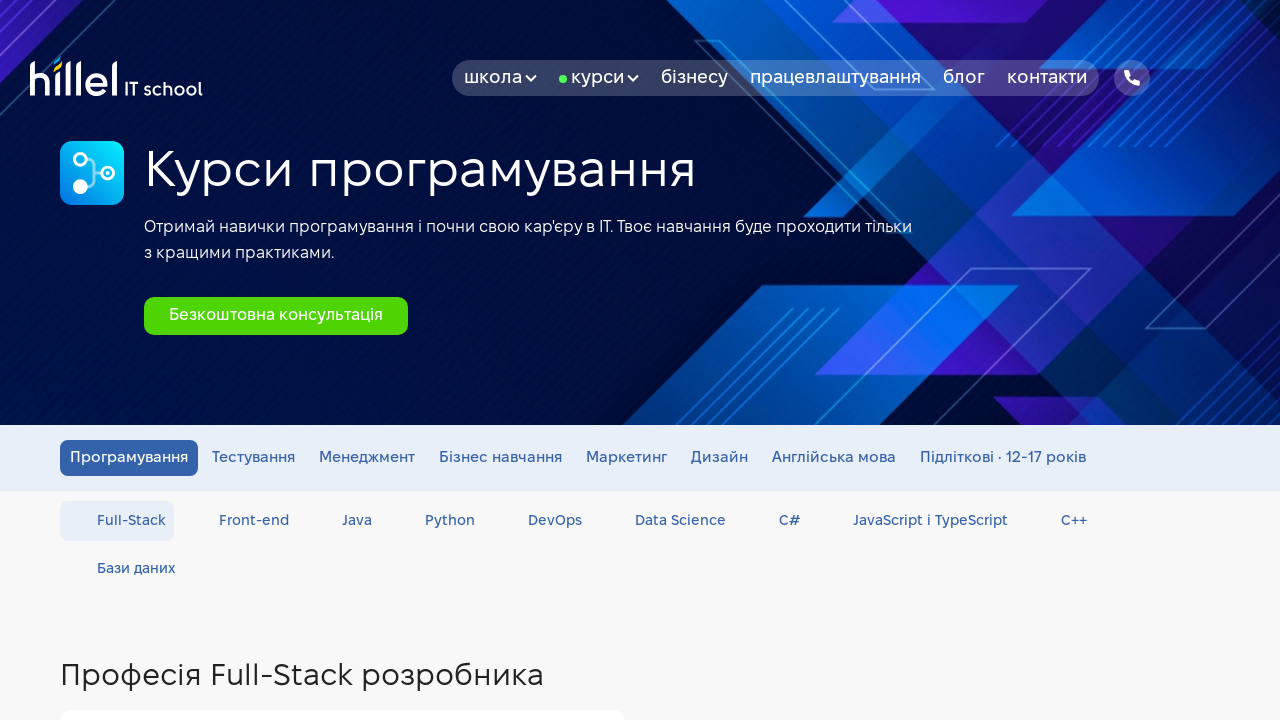

Waited 1 second for Programming category page to load
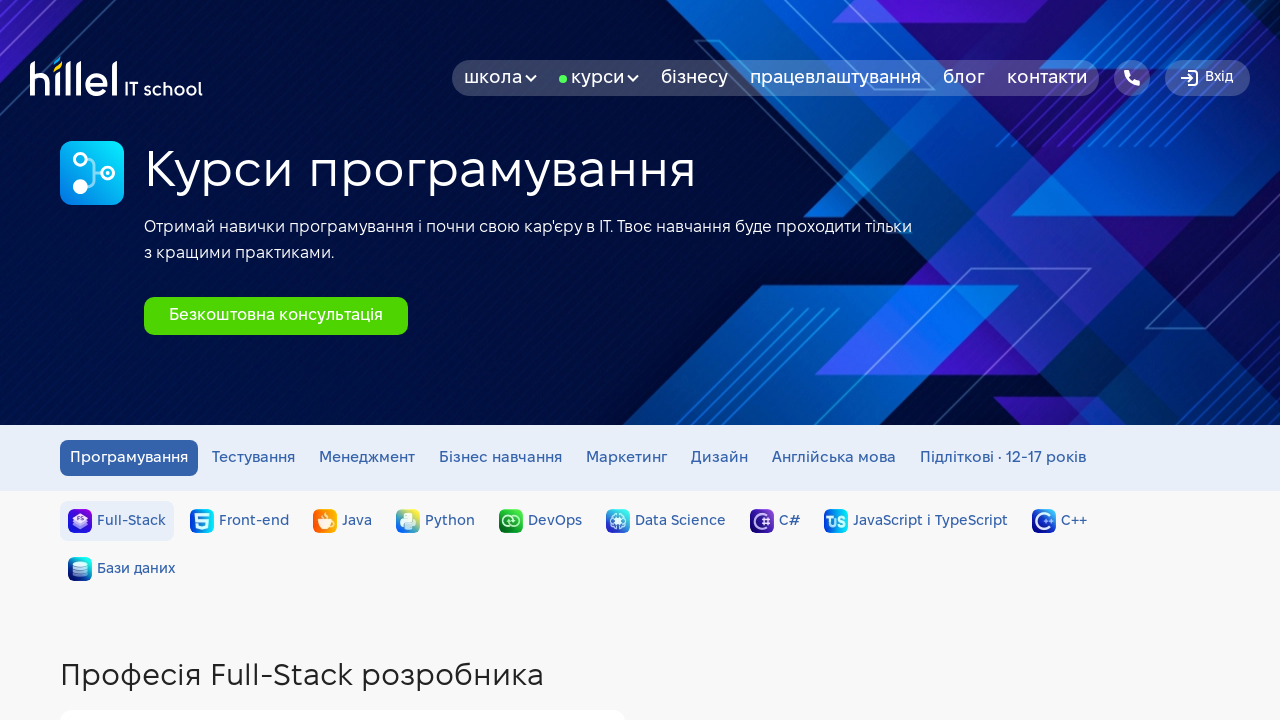

Navigated back to Testing courses page
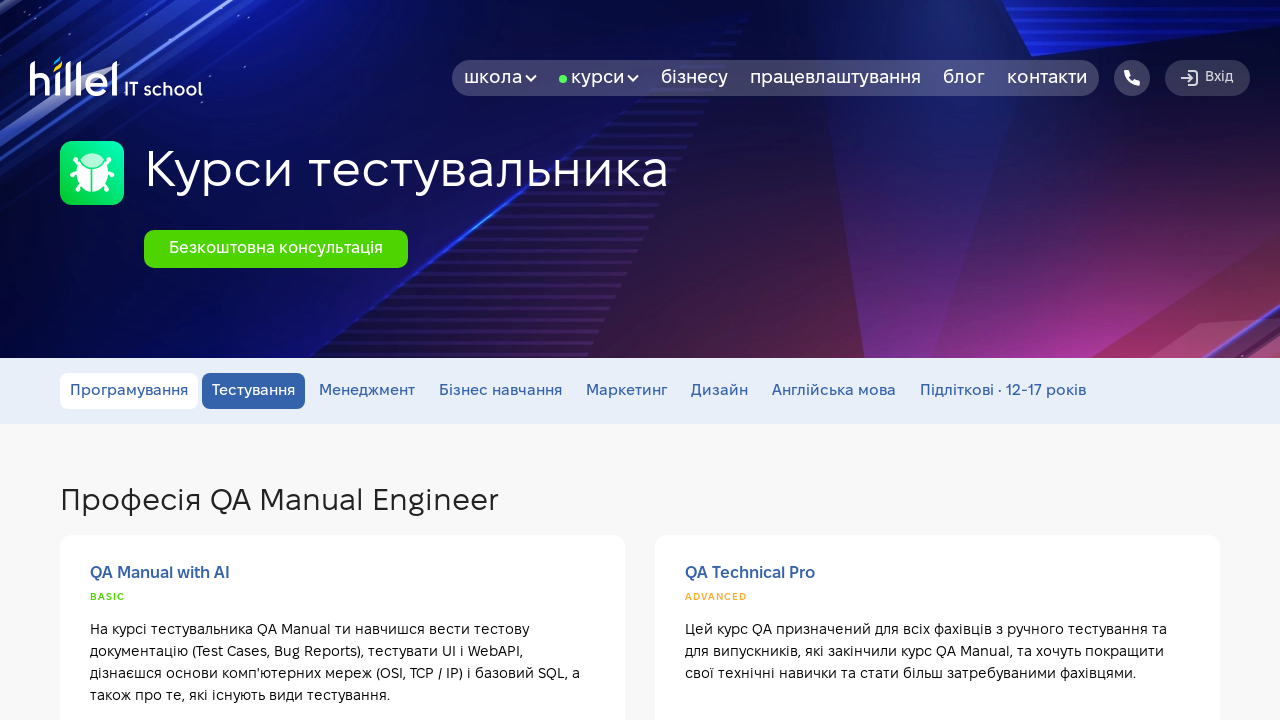

Clicked on Management category link at (367, 391) on li.categories_item a[href*="management"]
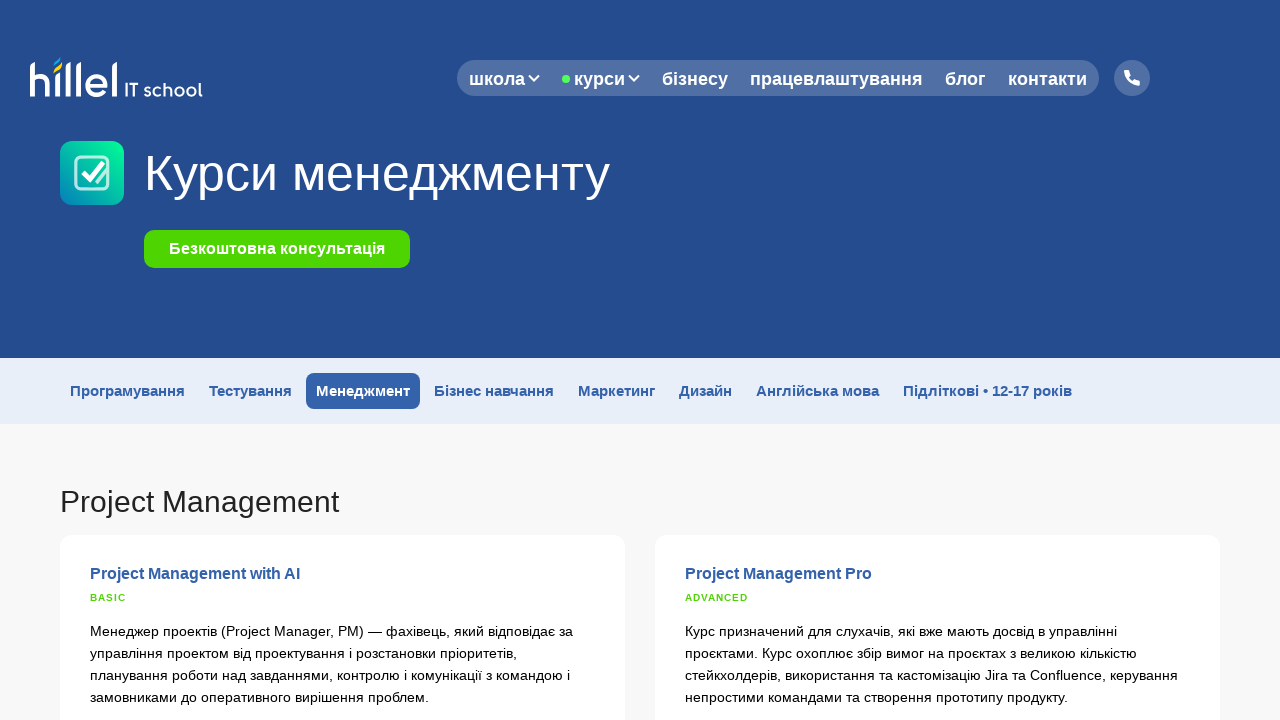

Waited 1 second for Management category page to load
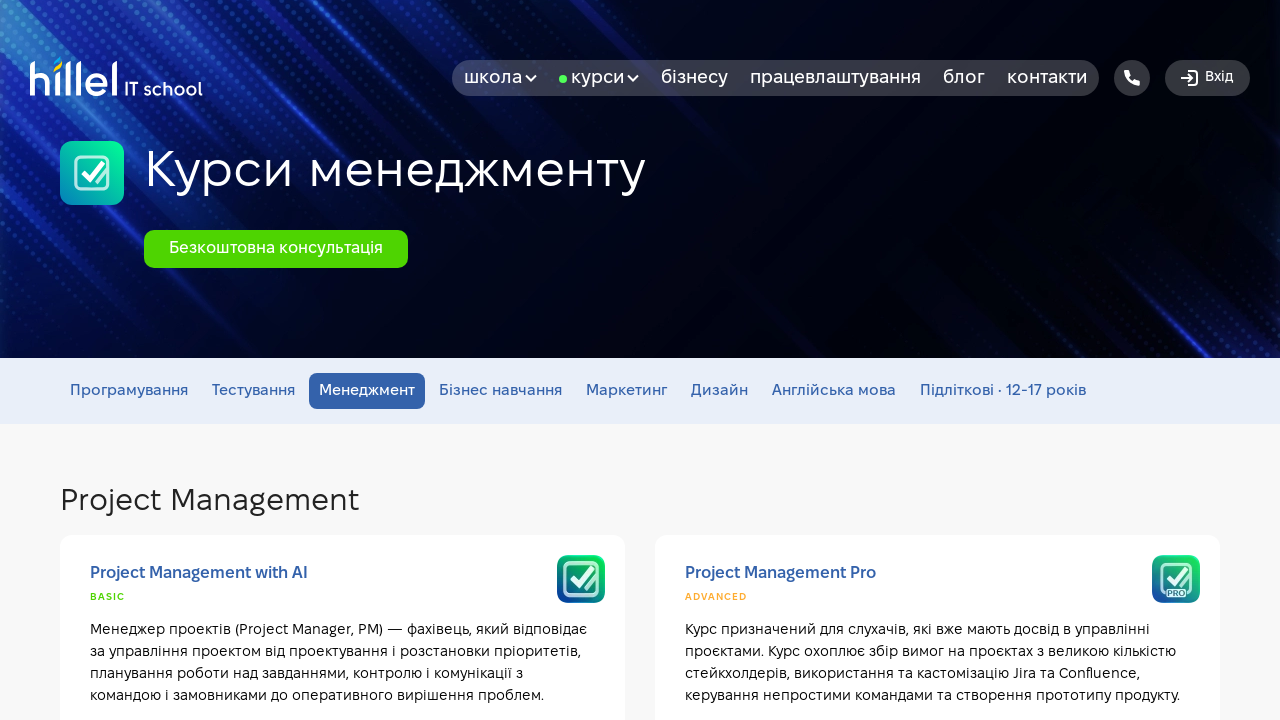

Navigated back to Testing courses page
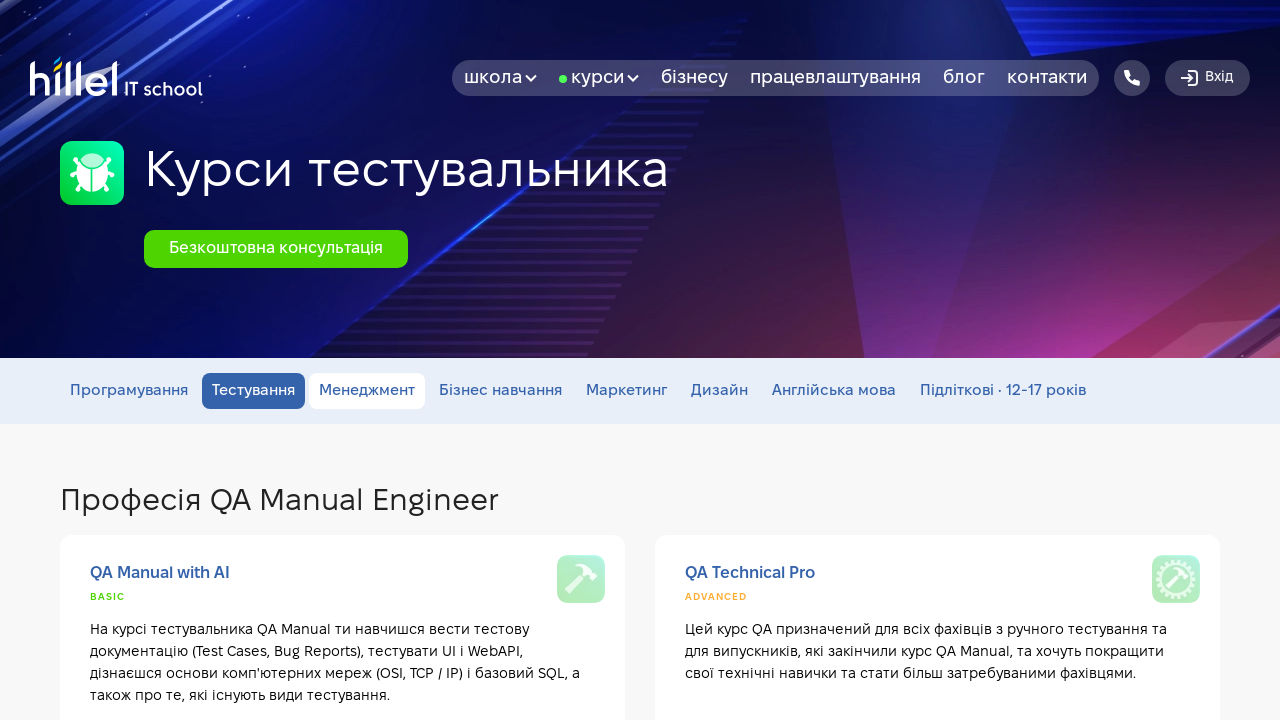

Clicked on Marketing category link at (626, 391) on li.categories_item a[href*="marketing"]
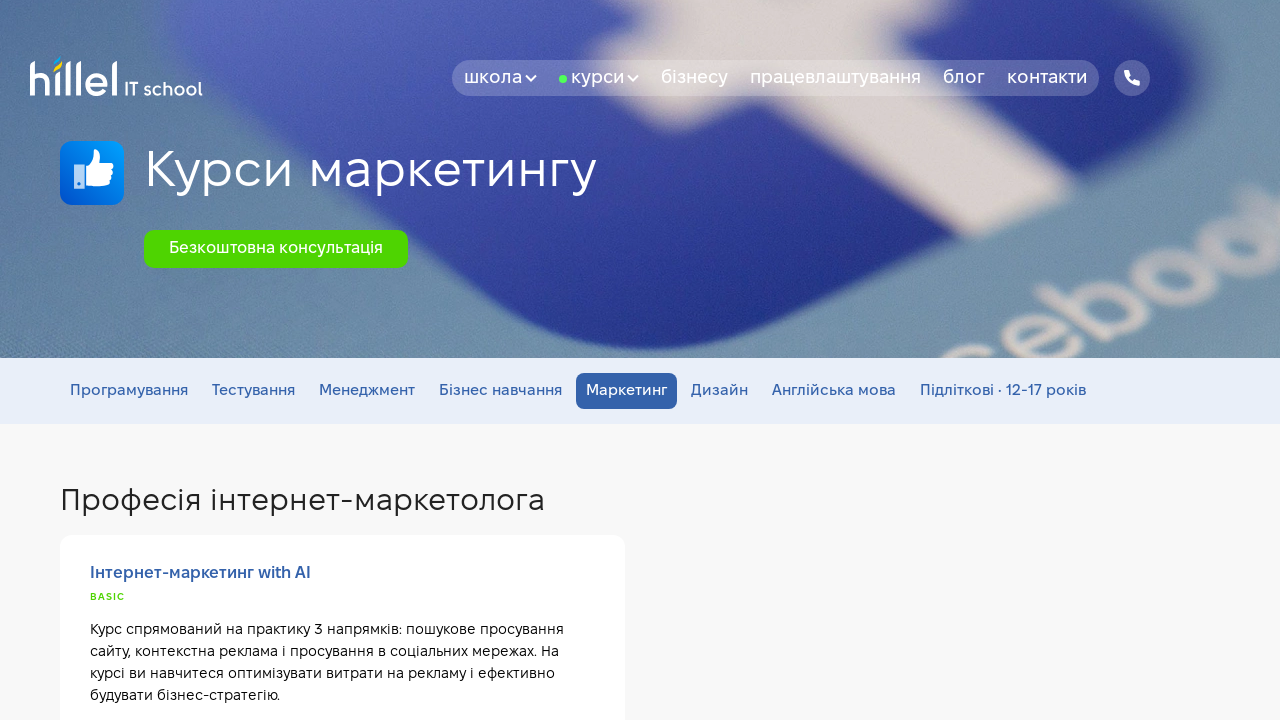

Waited 1 second for Marketing category page to load
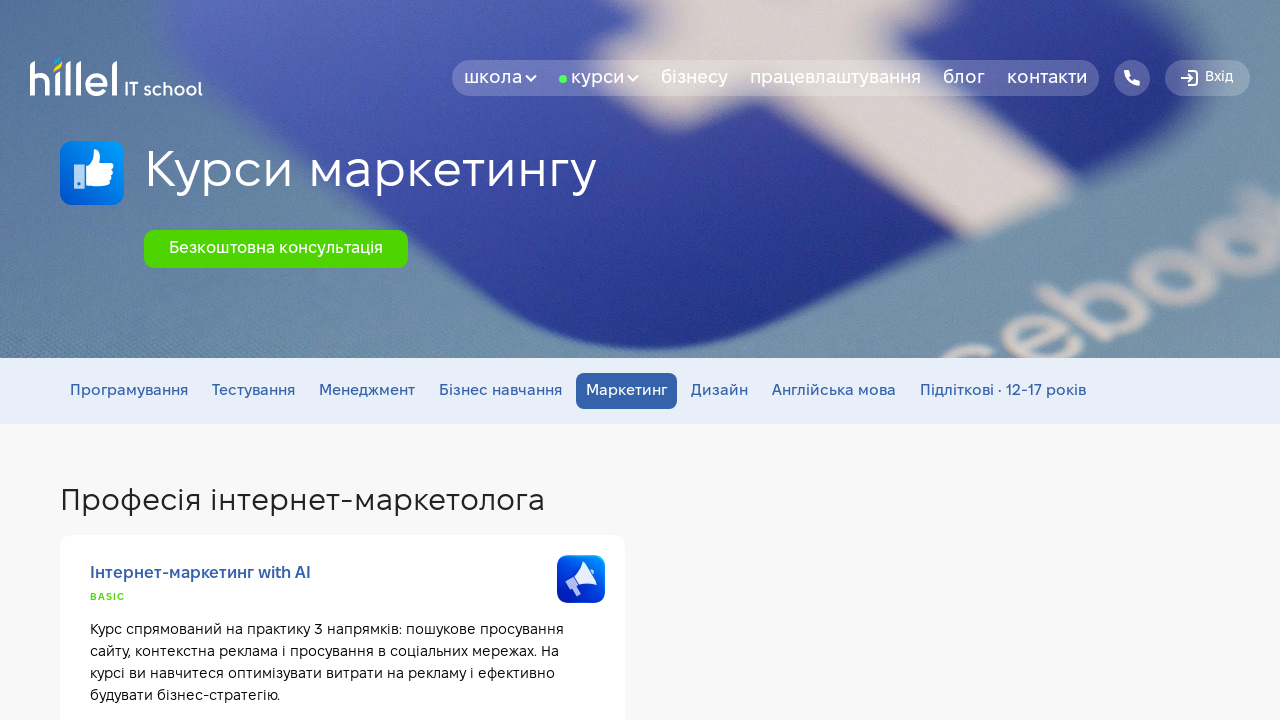

Navigated back to Testing courses page
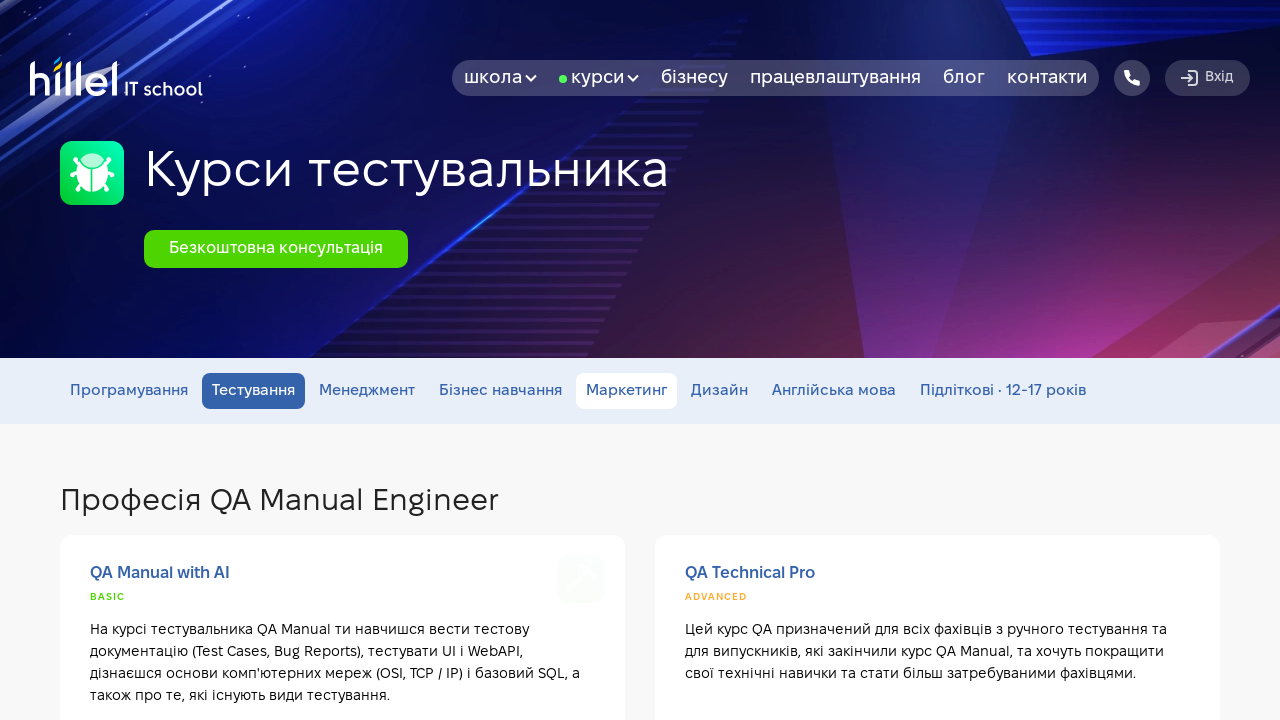

Clicked on Design category link at (720, 391) on li.categories_item a[href*="design"]
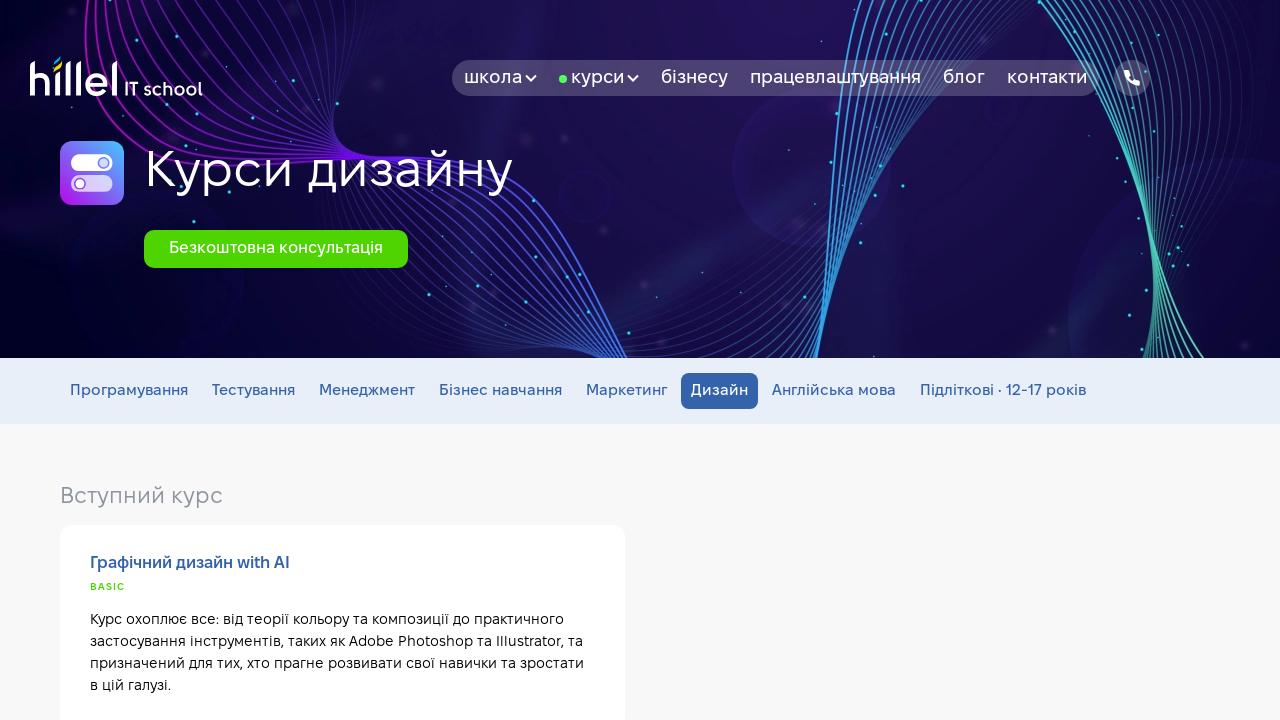

Waited 1 second for Design category page to load
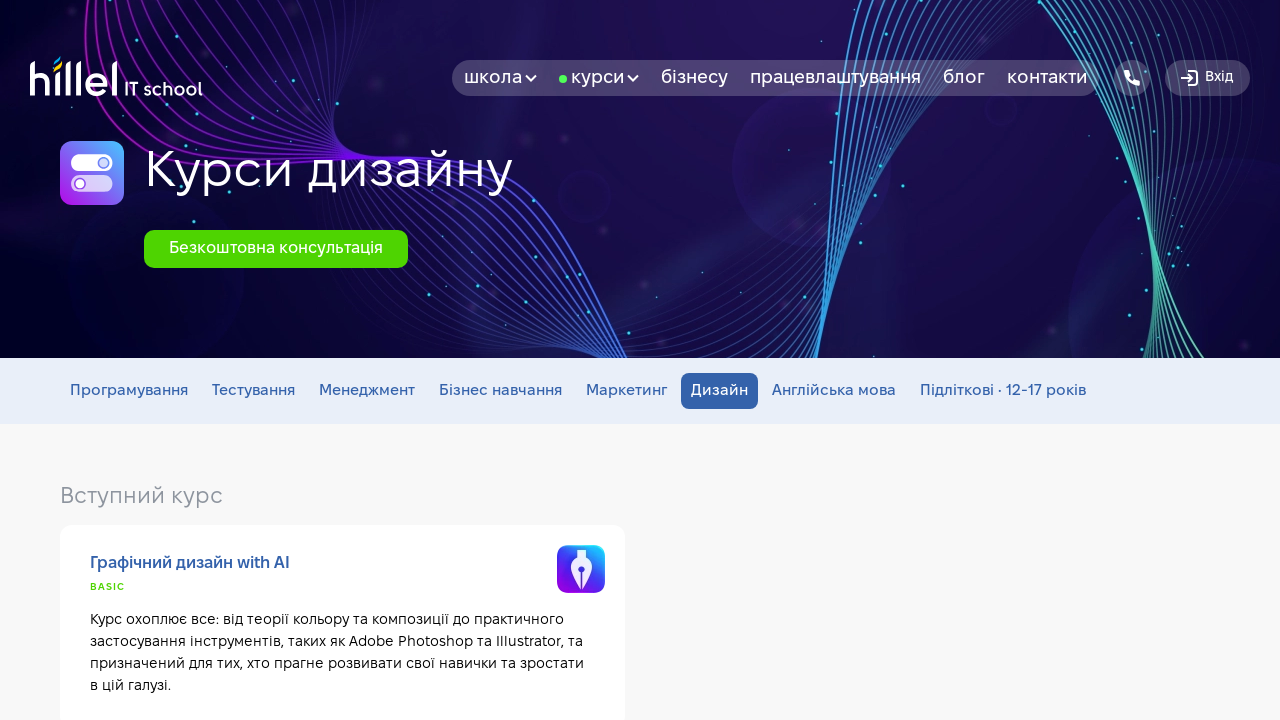

Navigated back to Testing courses page
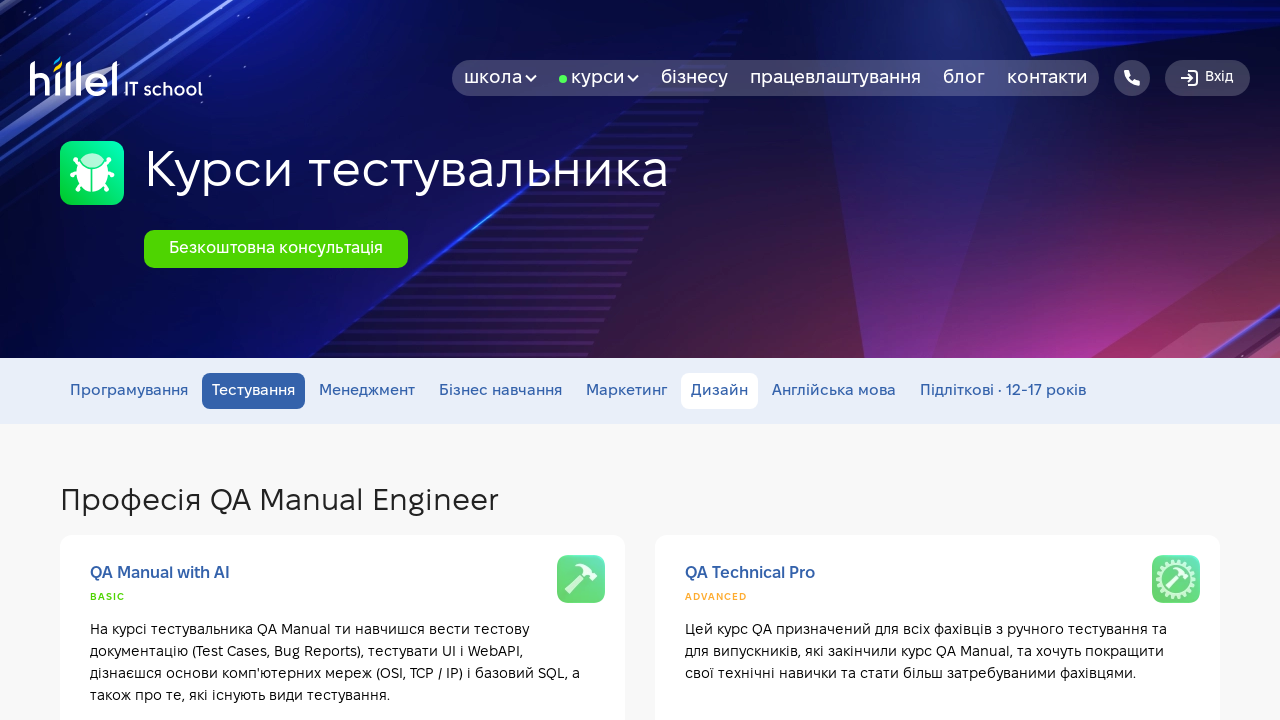

Clicked on Kids category link at (1003, 391) on li.categories_item a[href*="kids"]
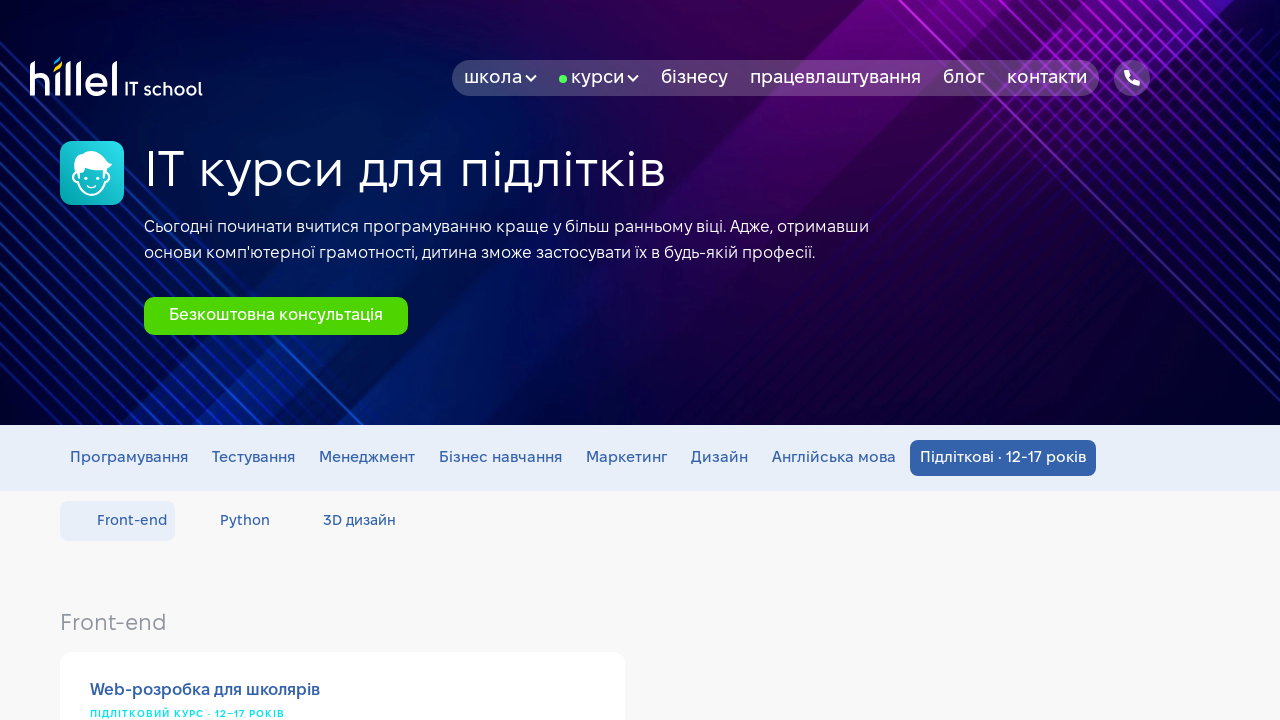

Waited 1 second for Kids category page to load
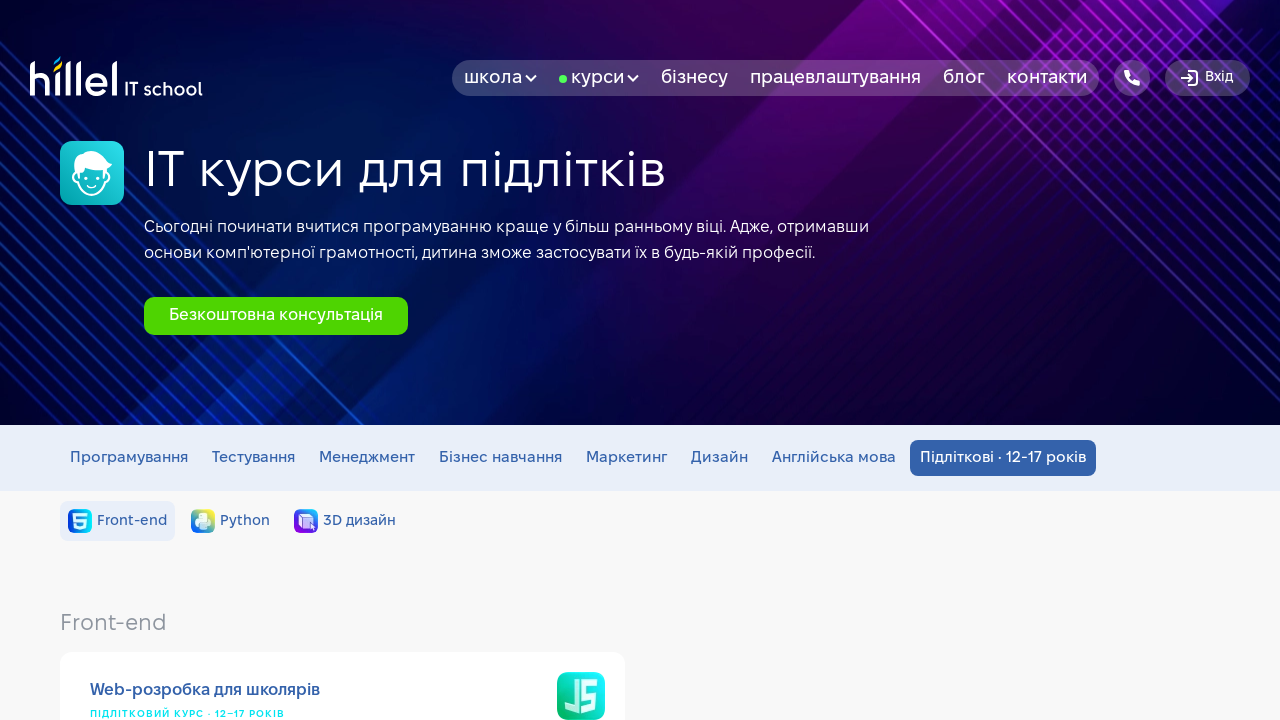

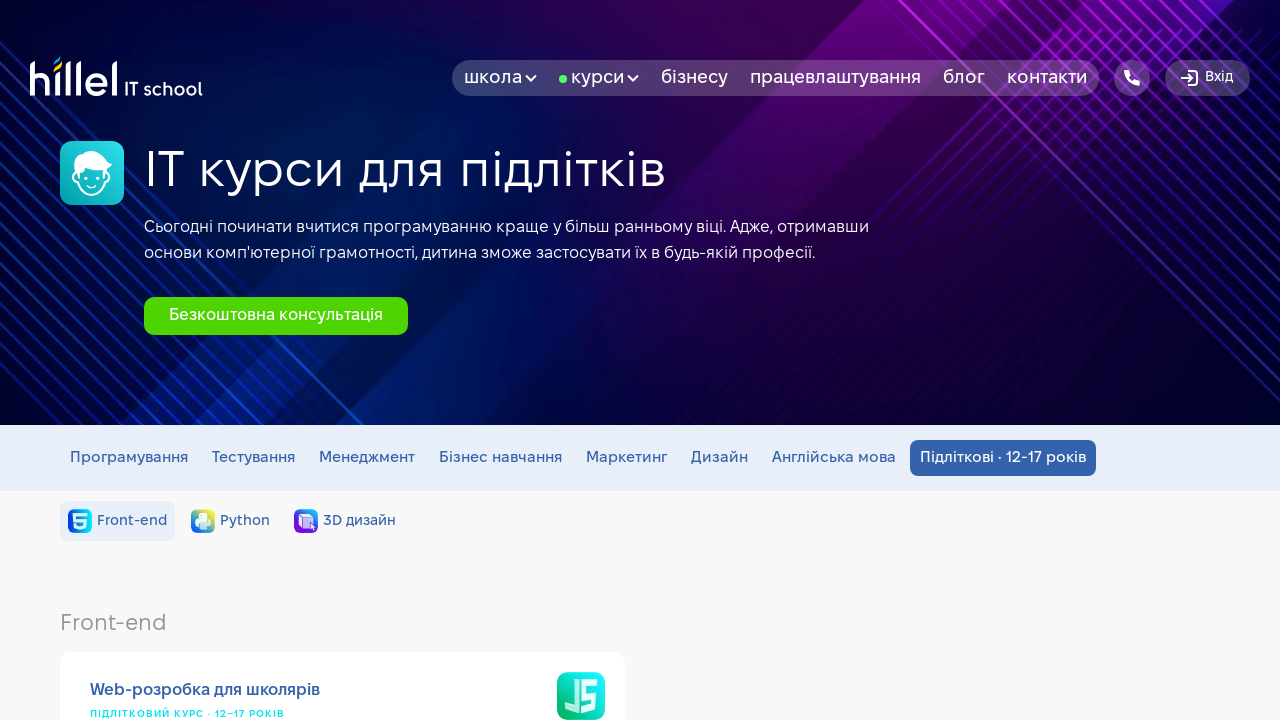